Tests radio button selection by selecting the 'office' option for address type

Starting URL: https://www.thetestingworld.com/testings

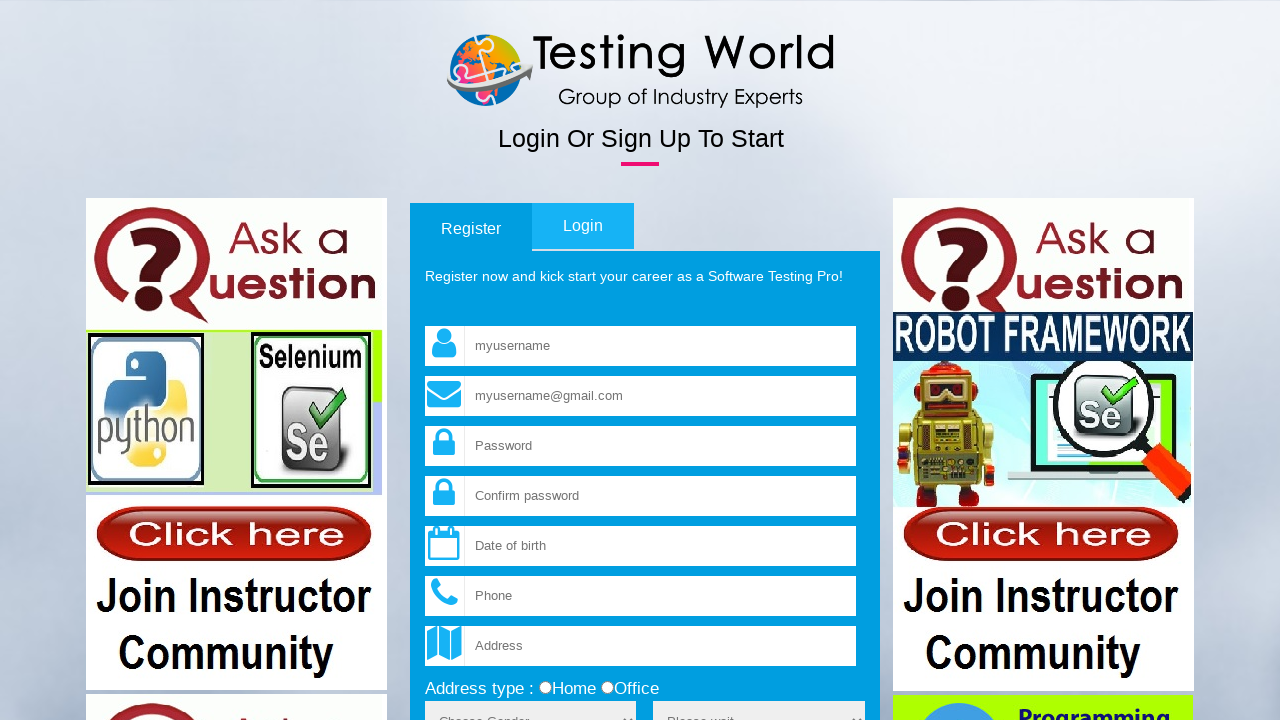

Selected 'office' radio button for address type at (607, 688) on input[name='add_type'][value='office']
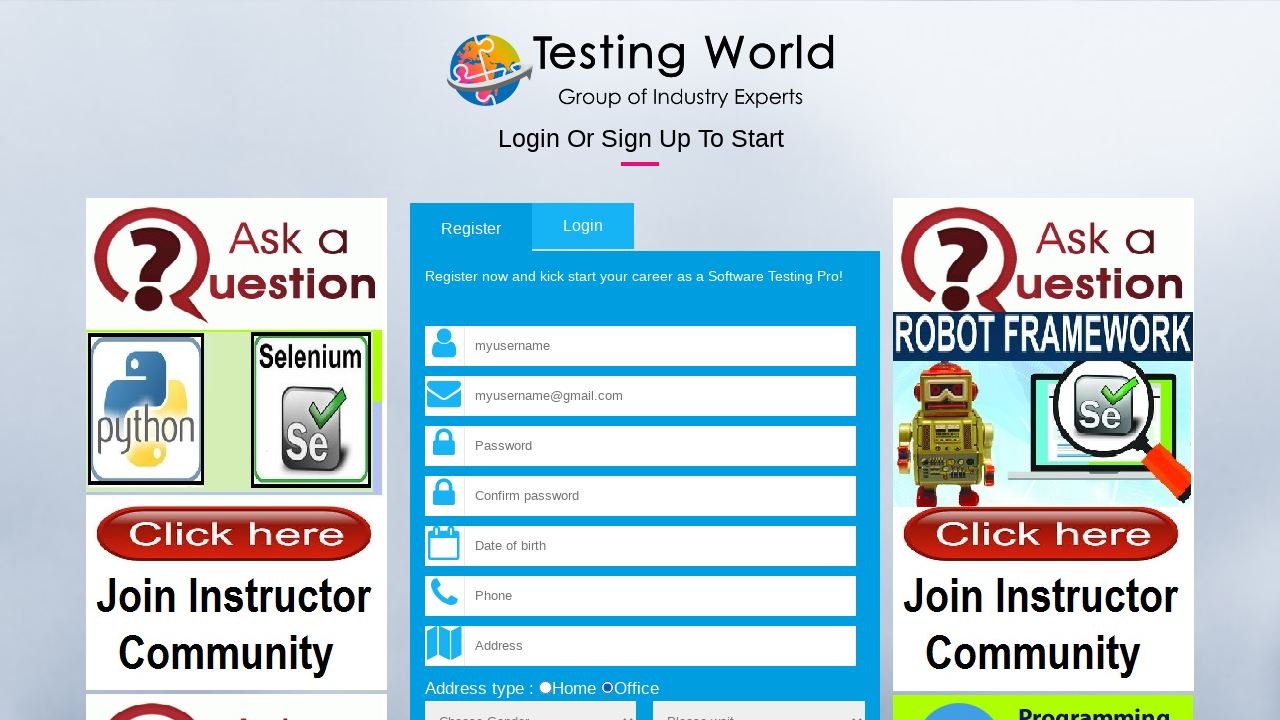

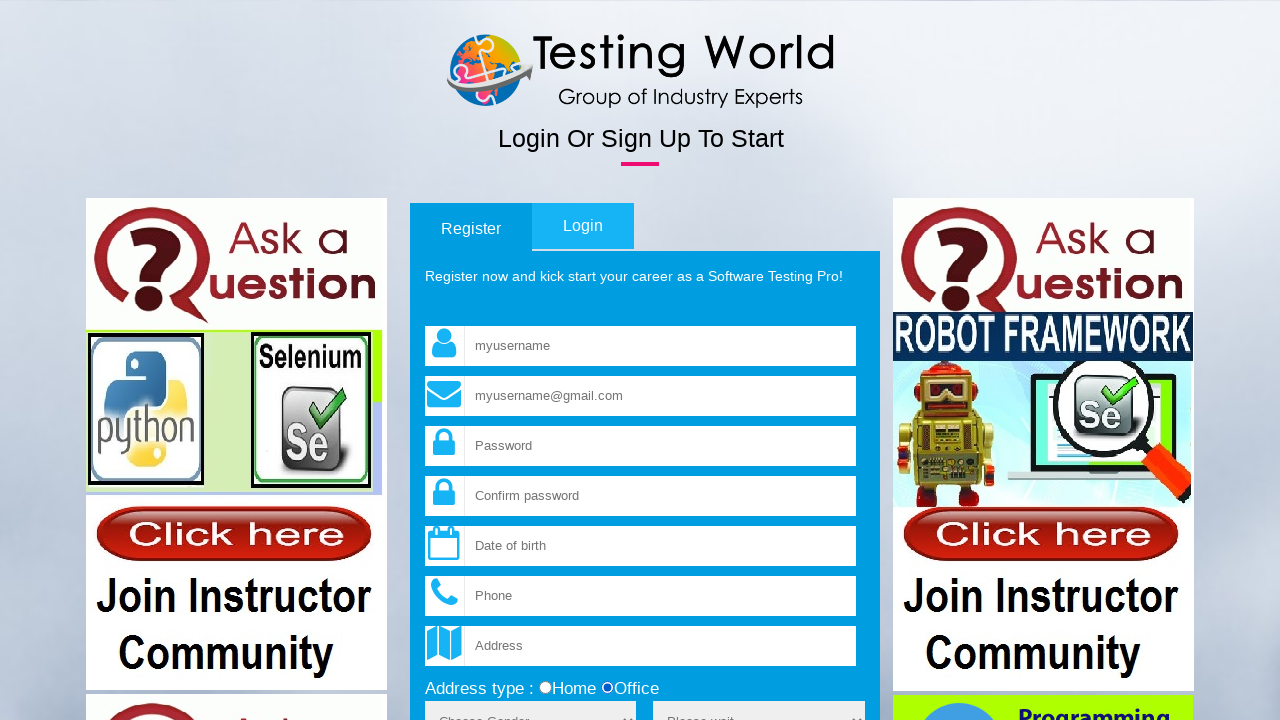